Tests that the complete all checkbox updates state when individual items are completed or cleared

Starting URL: https://demo.playwright.dev/todomvc

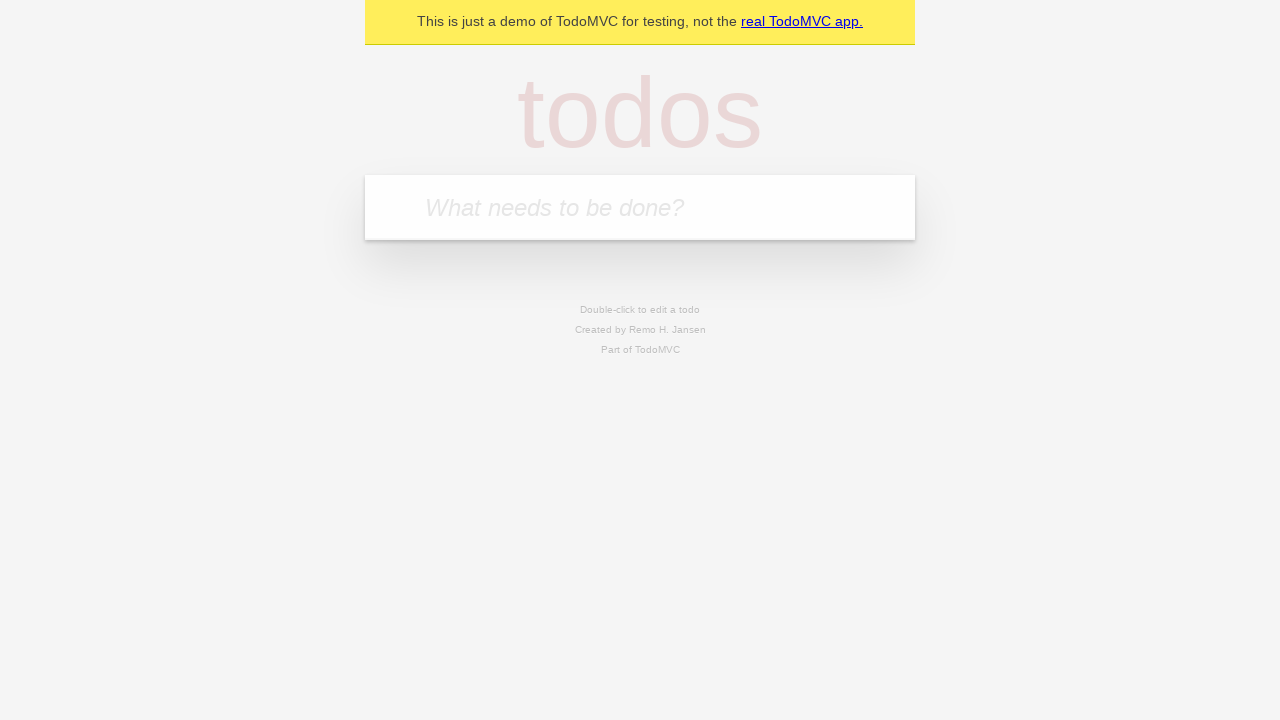

Filled new todo field with 'buy some cheese' on internal:attr=[placeholder="What needs to be done?"i]
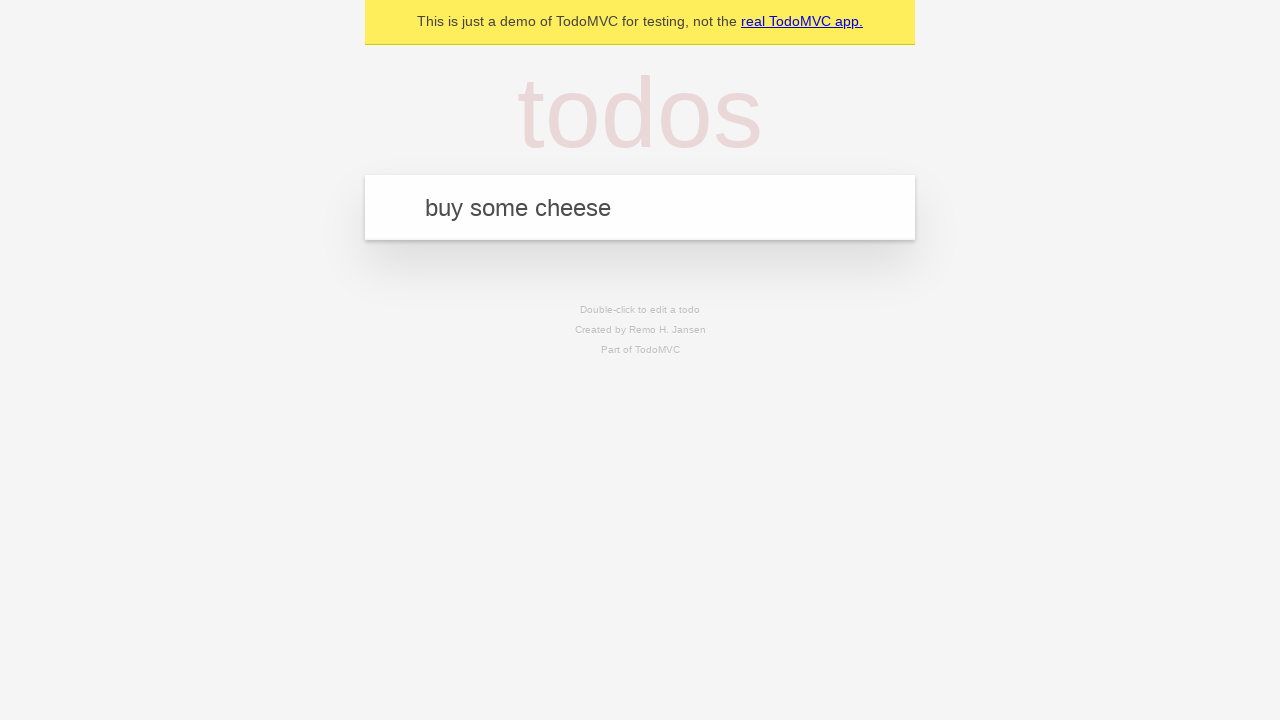

Pressed Enter to create first todo on internal:attr=[placeholder="What needs to be done?"i]
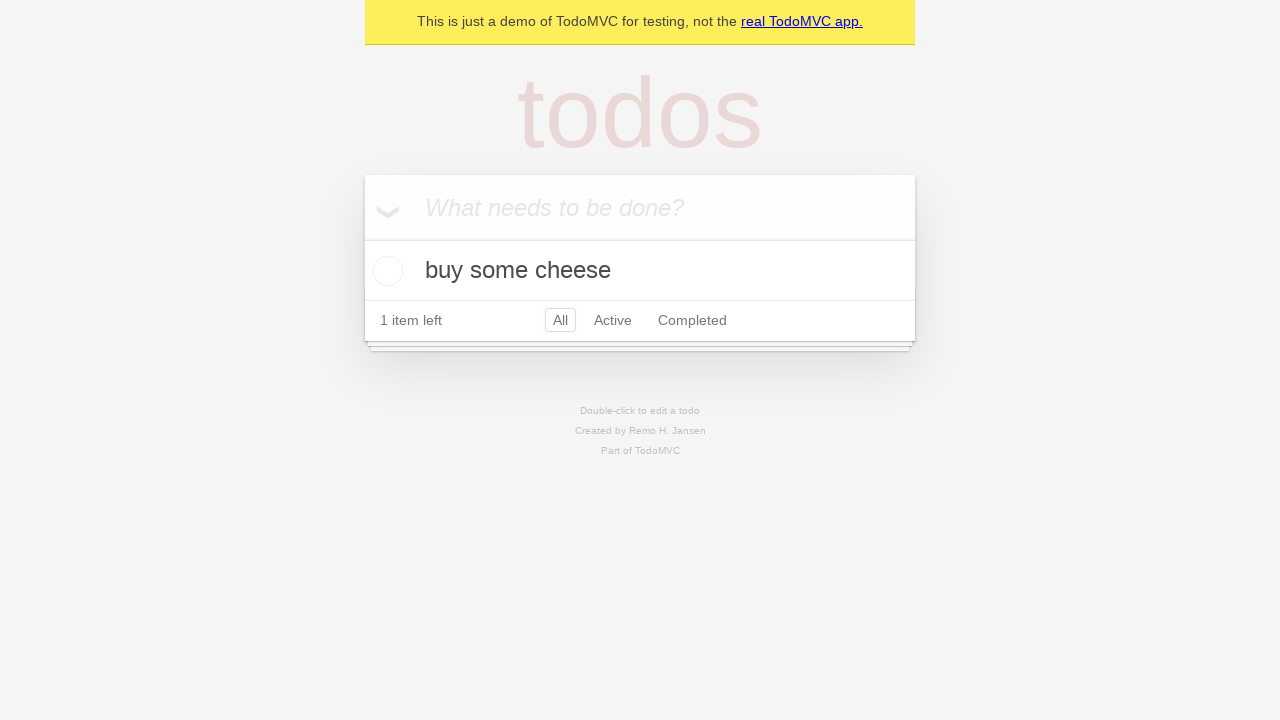

Filled new todo field with 'feed the cat' on internal:attr=[placeholder="What needs to be done?"i]
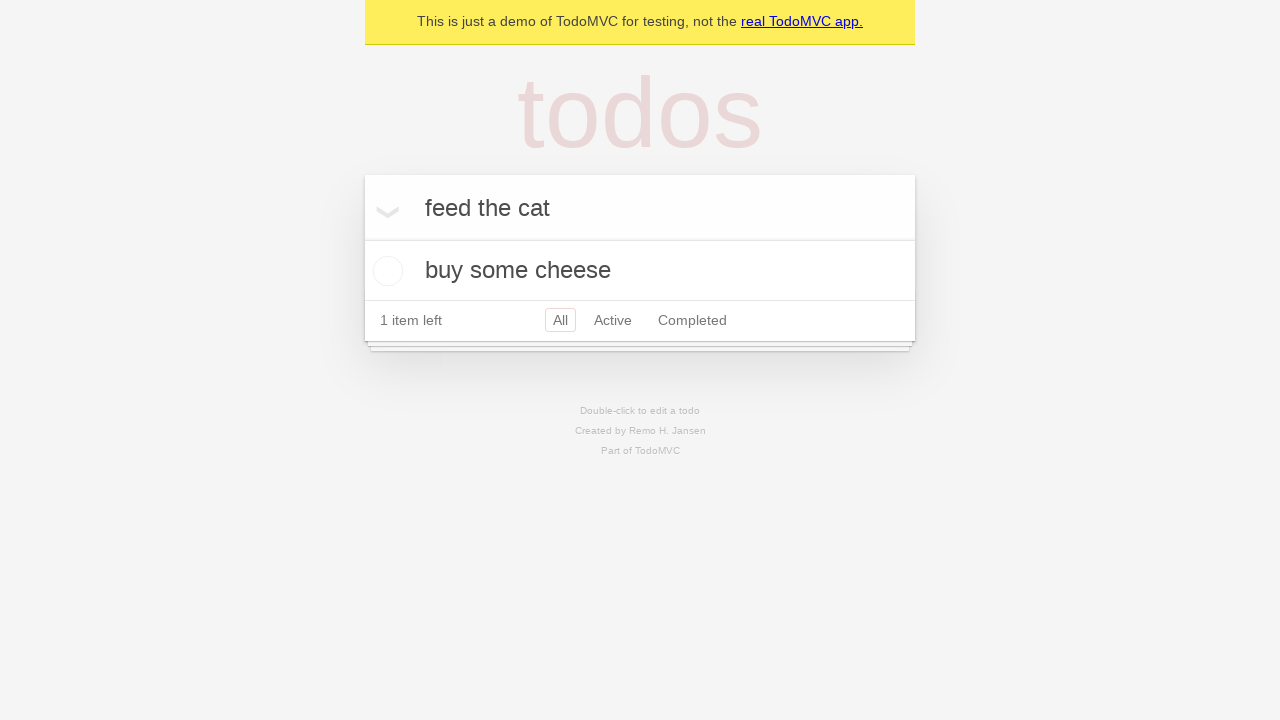

Pressed Enter to create second todo on internal:attr=[placeholder="What needs to be done?"i]
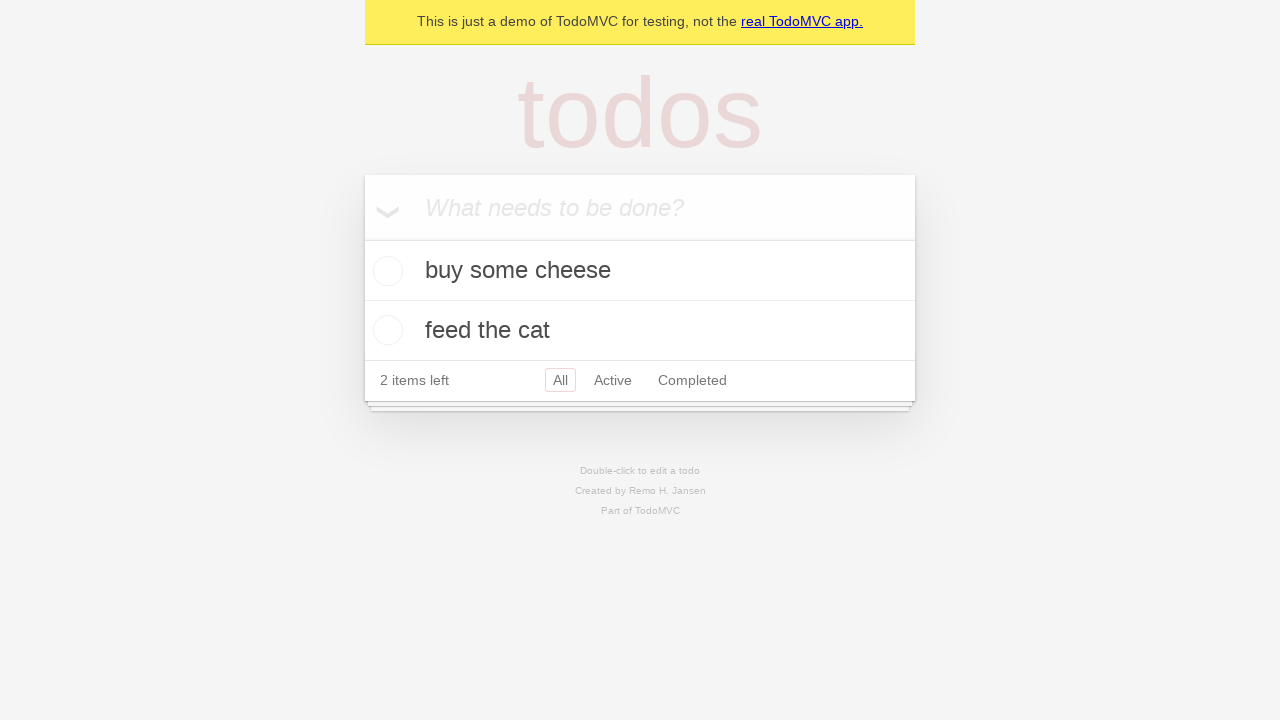

Filled new todo field with 'book a doctors appointment' on internal:attr=[placeholder="What needs to be done?"i]
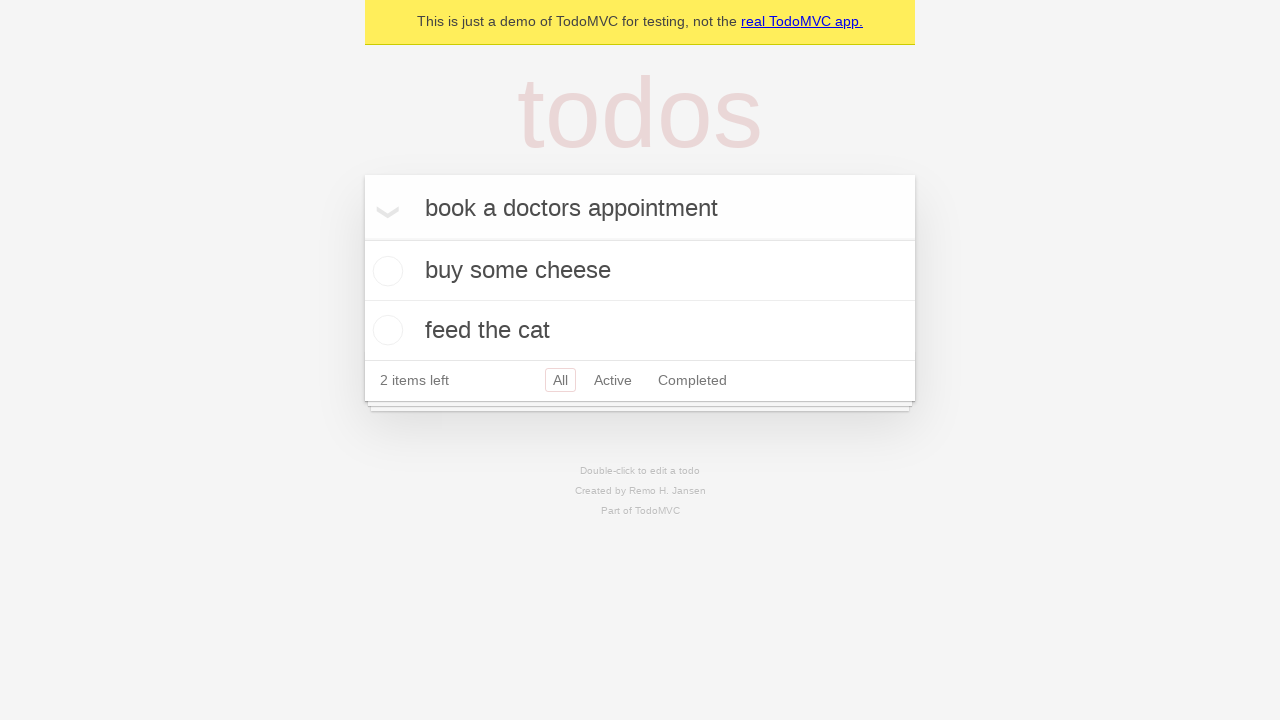

Pressed Enter to create third todo on internal:attr=[placeholder="What needs to be done?"i]
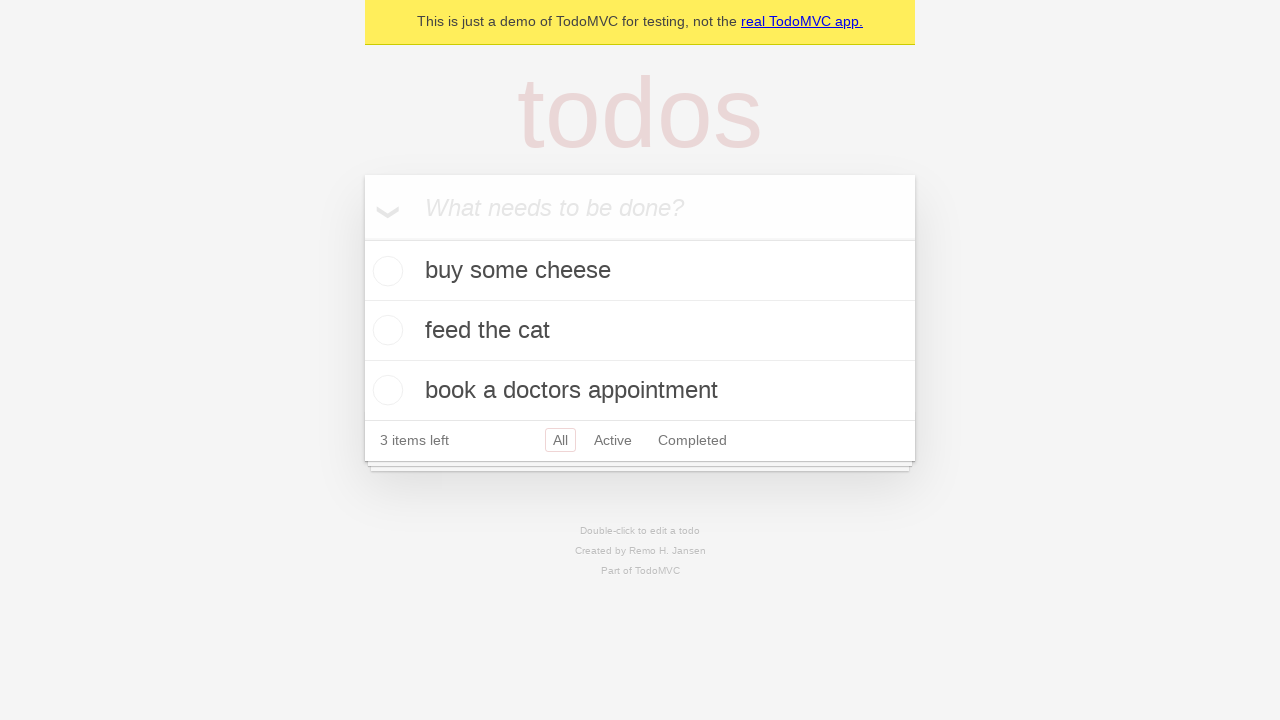

Verified all 3 todos are present in the DOM
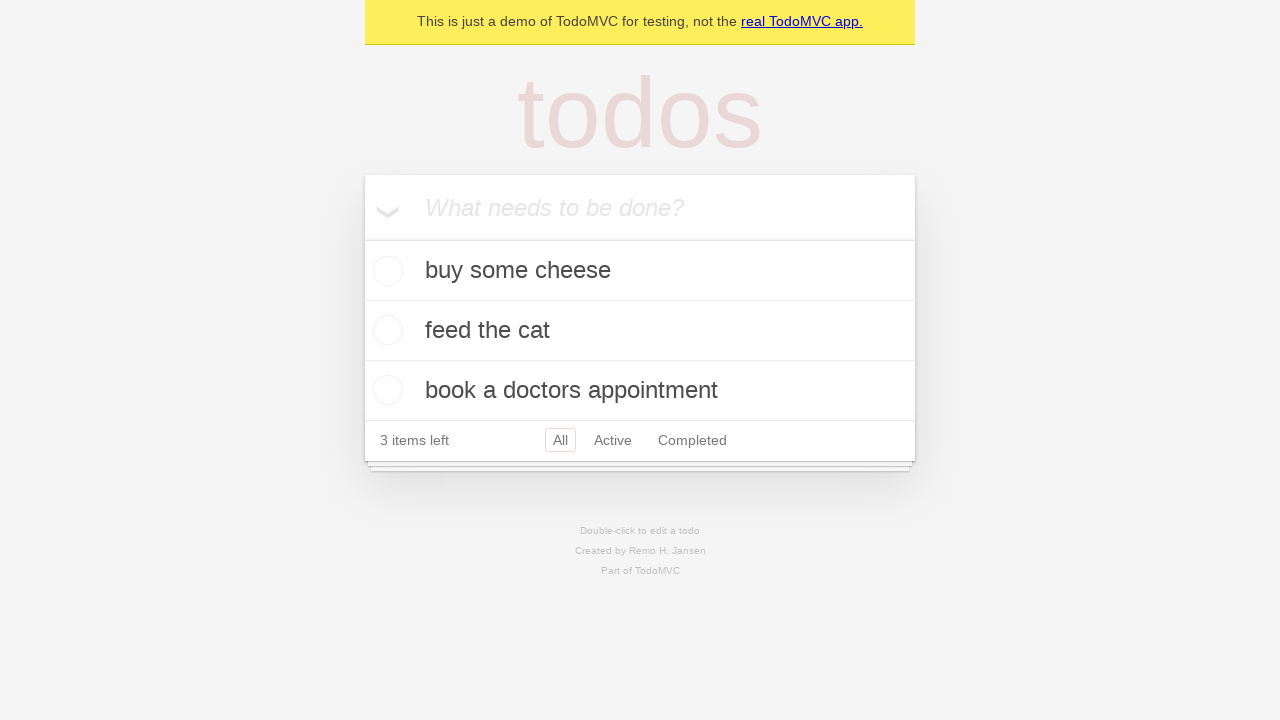

Clicked 'Mark all as complete' checkbox to check all todos at (362, 238) on internal:label="Mark all as complete"i
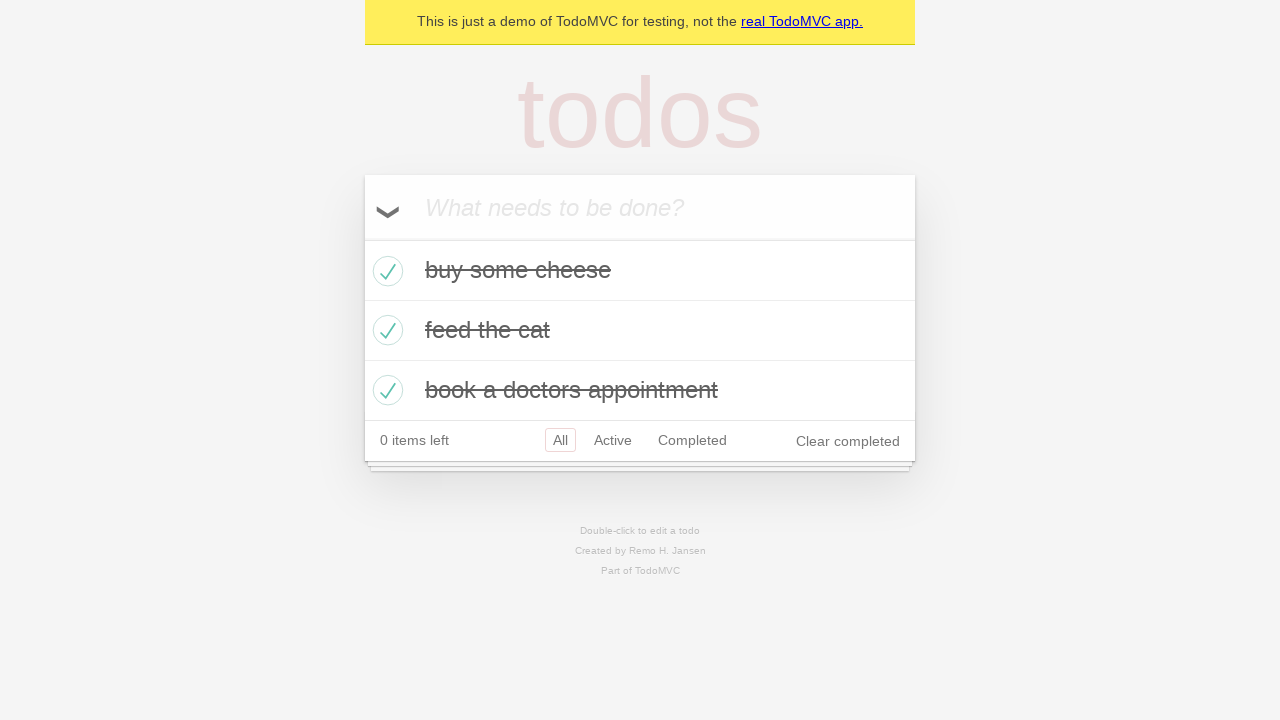

Unchecked the first todo item at (385, 271) on internal:testid=[data-testid="todo-item"s] >> nth=0 >> internal:role=checkbox
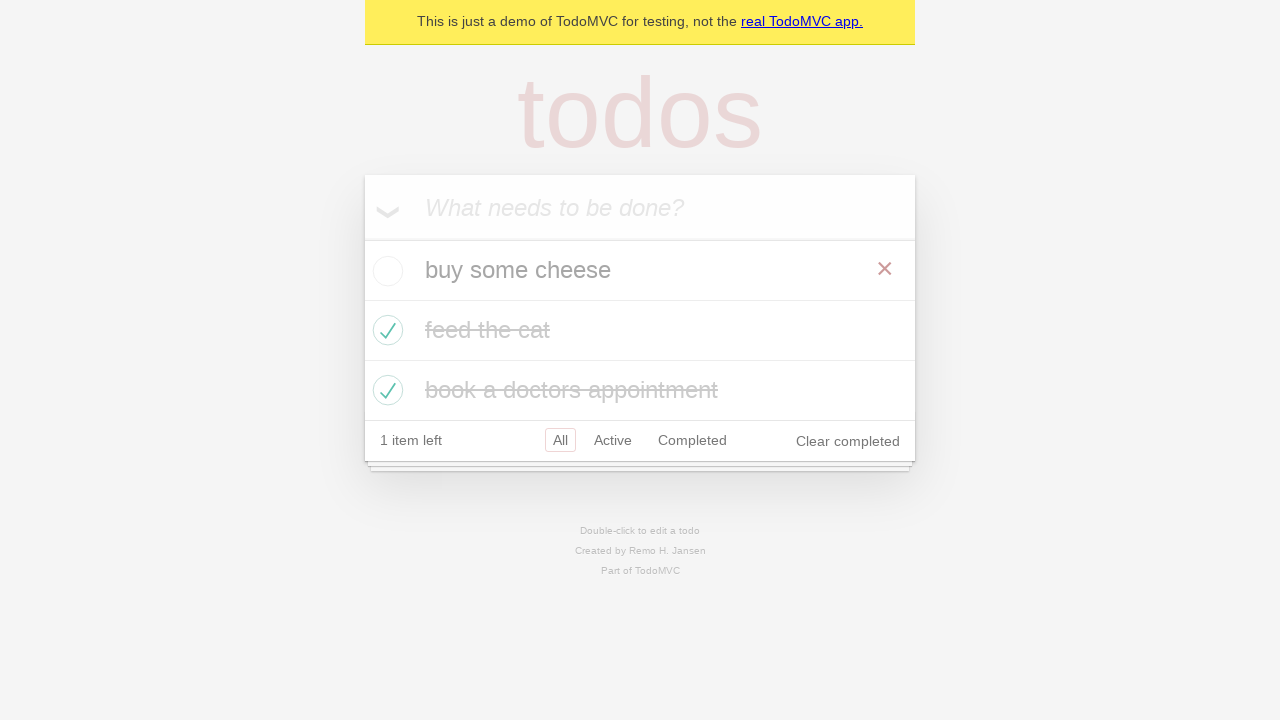

Checked the first todo item again at (385, 271) on internal:testid=[data-testid="todo-item"s] >> nth=0 >> internal:role=checkbox
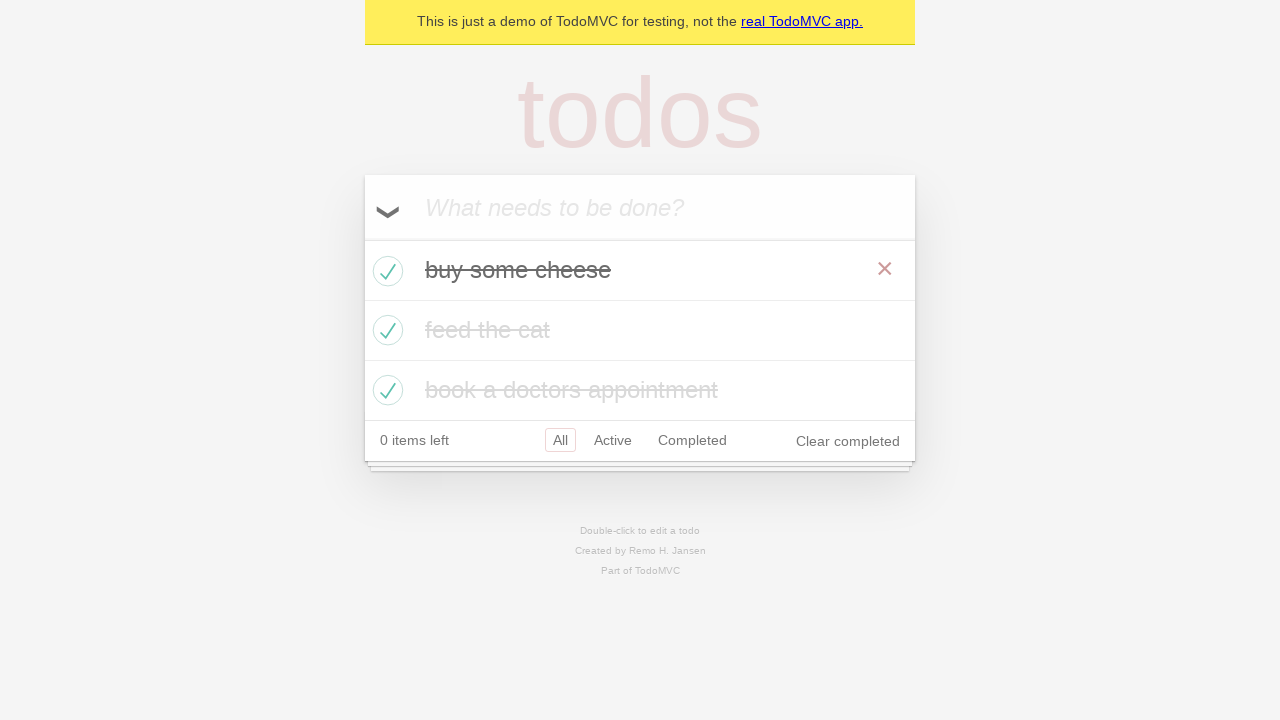

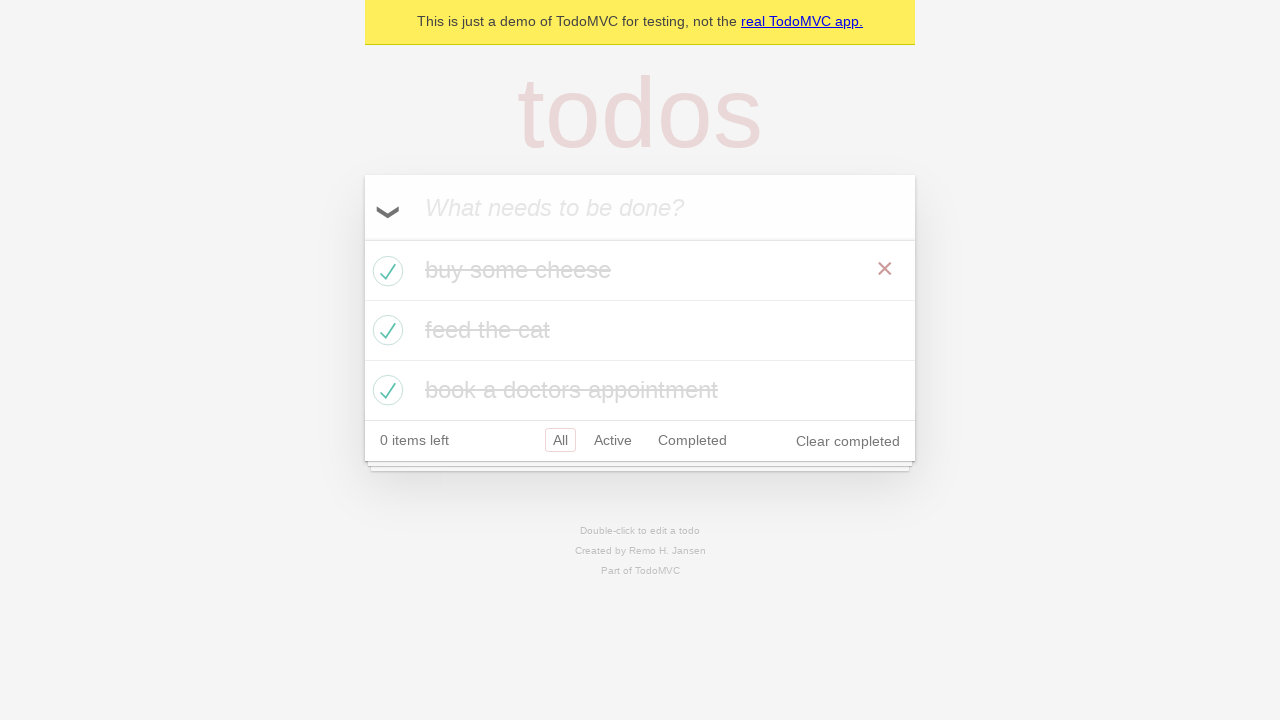